Tests basic browser navigation controls (forward, back, refresh) on Flipkart's homepage to verify navigation functionality works correctly.

Starting URL: https://www.flipkart.com/

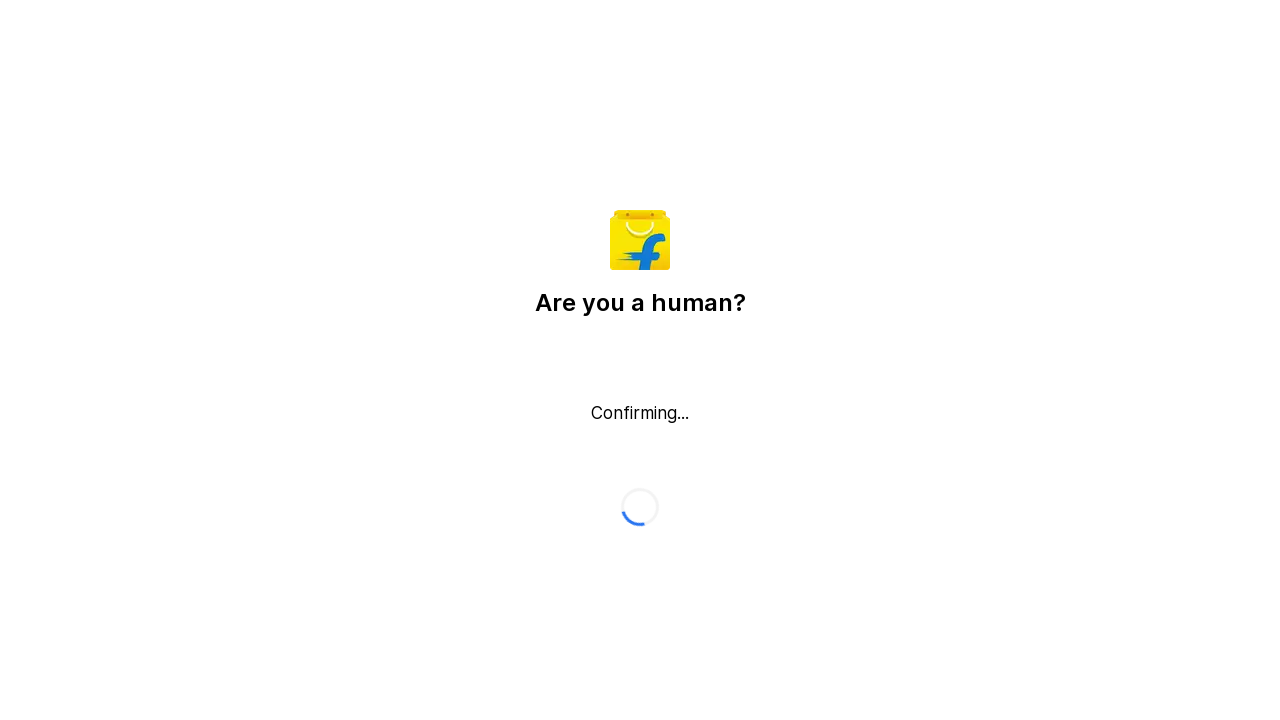

Waited for Flipkart homepage to load (domcontentloaded)
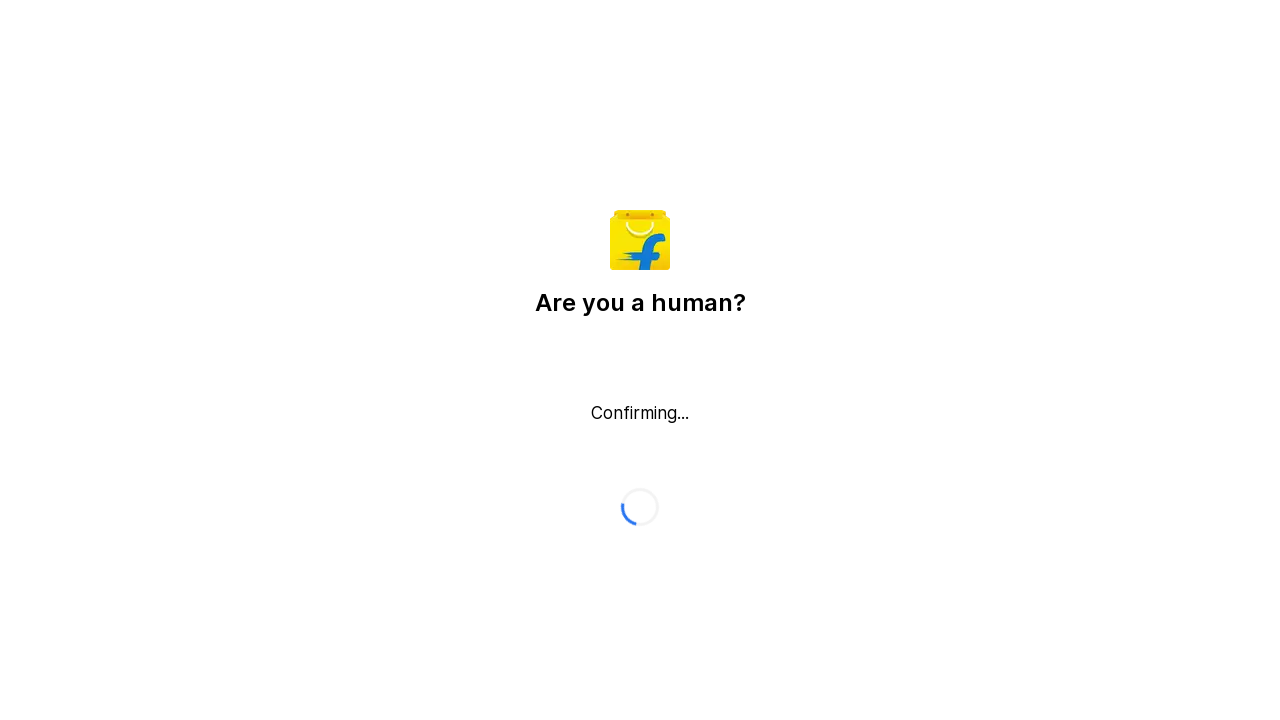

Attempted to navigate forward (no effect on first page)
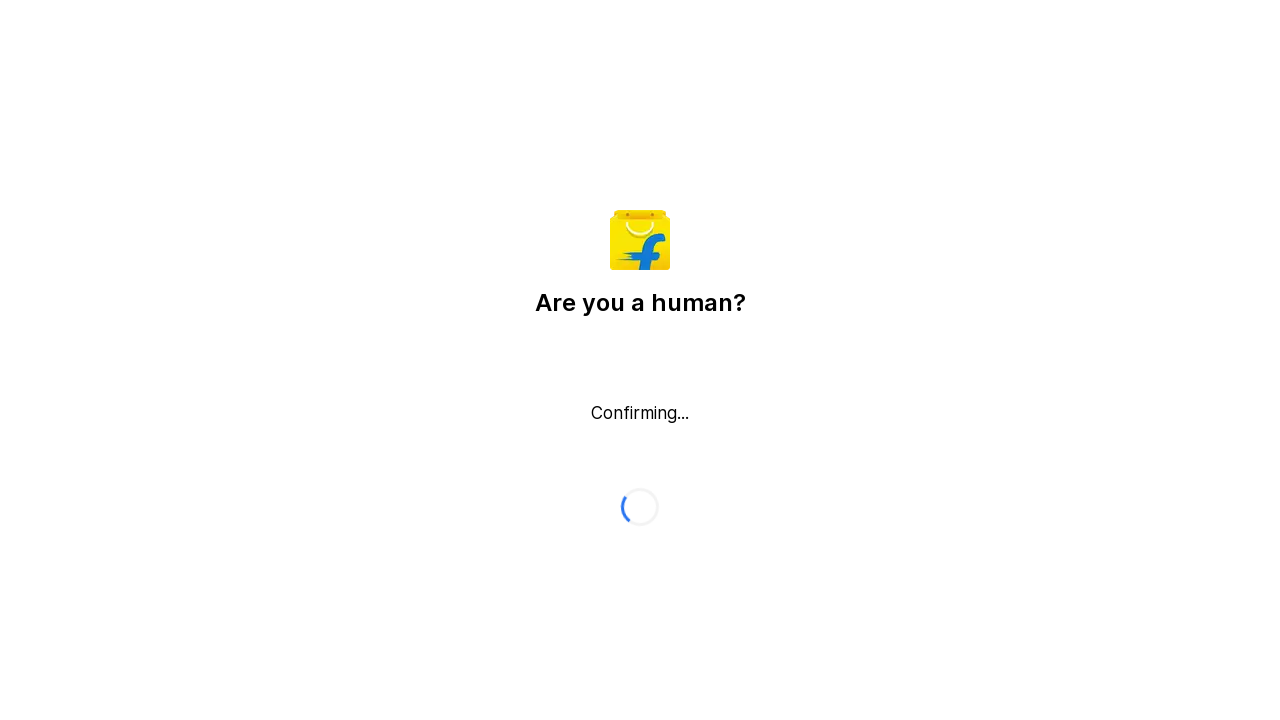

Waited 1 second for any navigation to complete
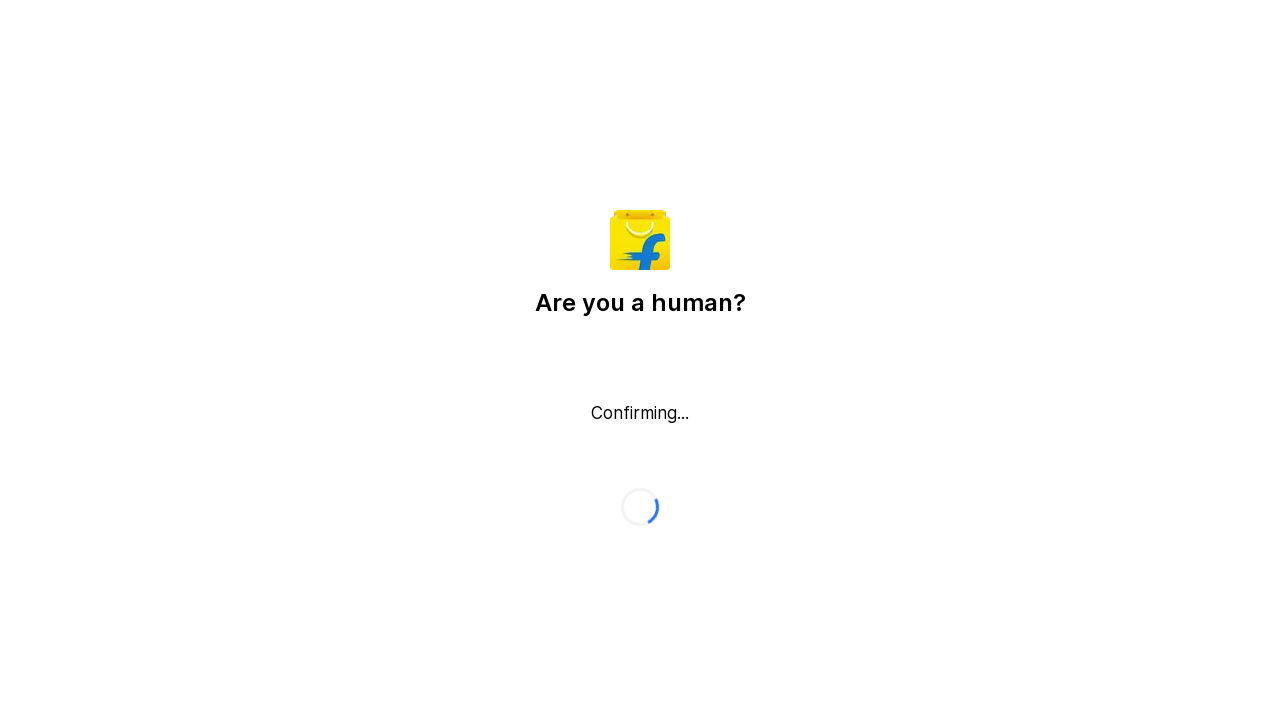

Clicked back button to navigate to previous page
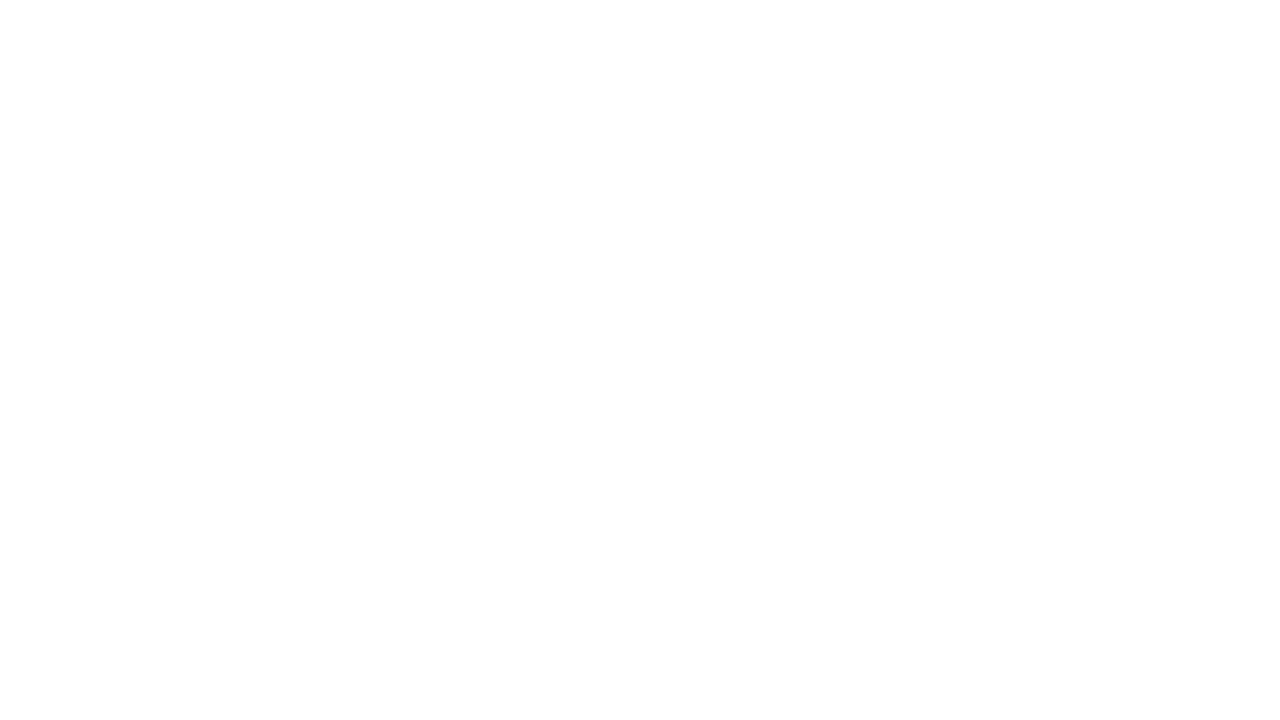

Waited for page to load after navigating back (domcontentloaded)
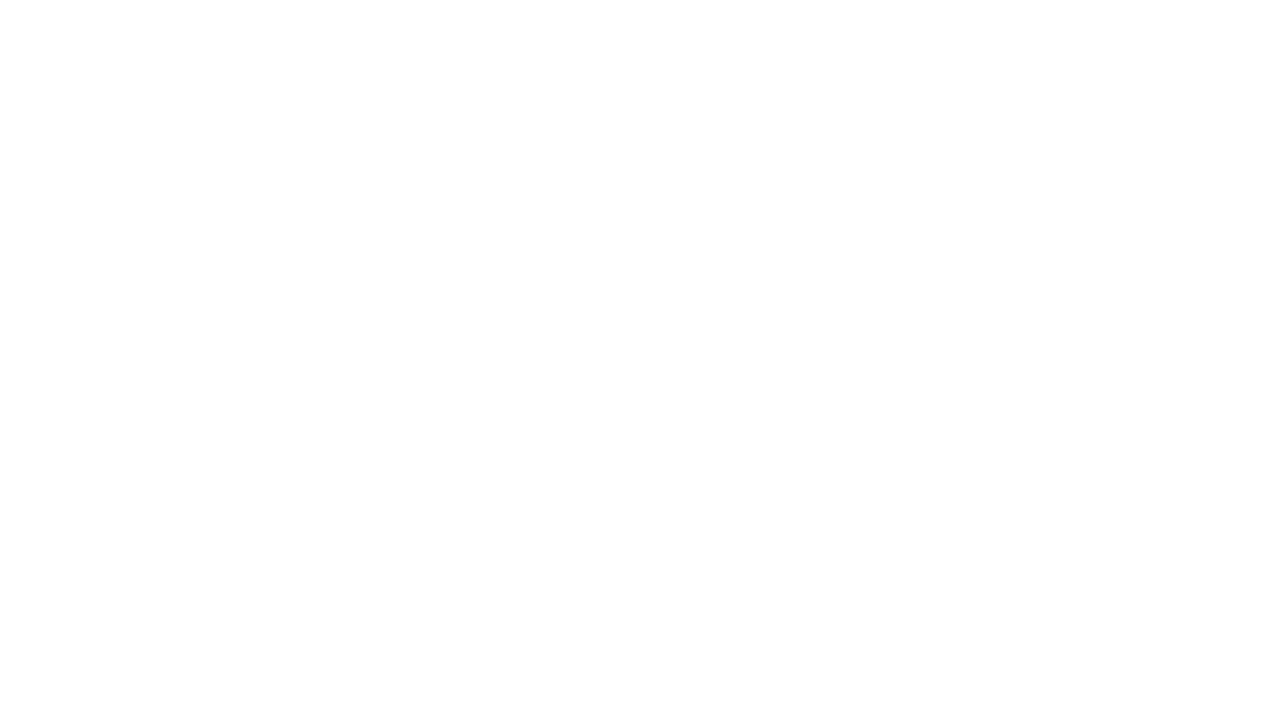

Refreshed the page
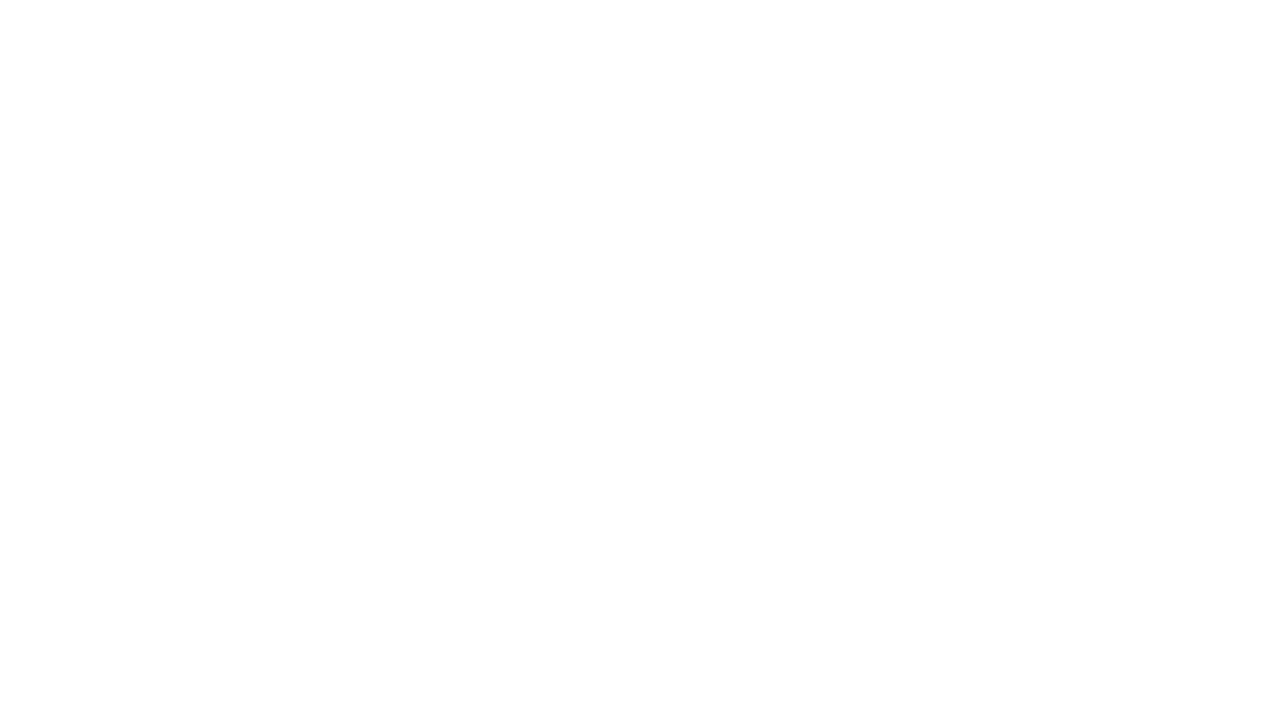

Waited for page to fully reload (domcontentloaded)
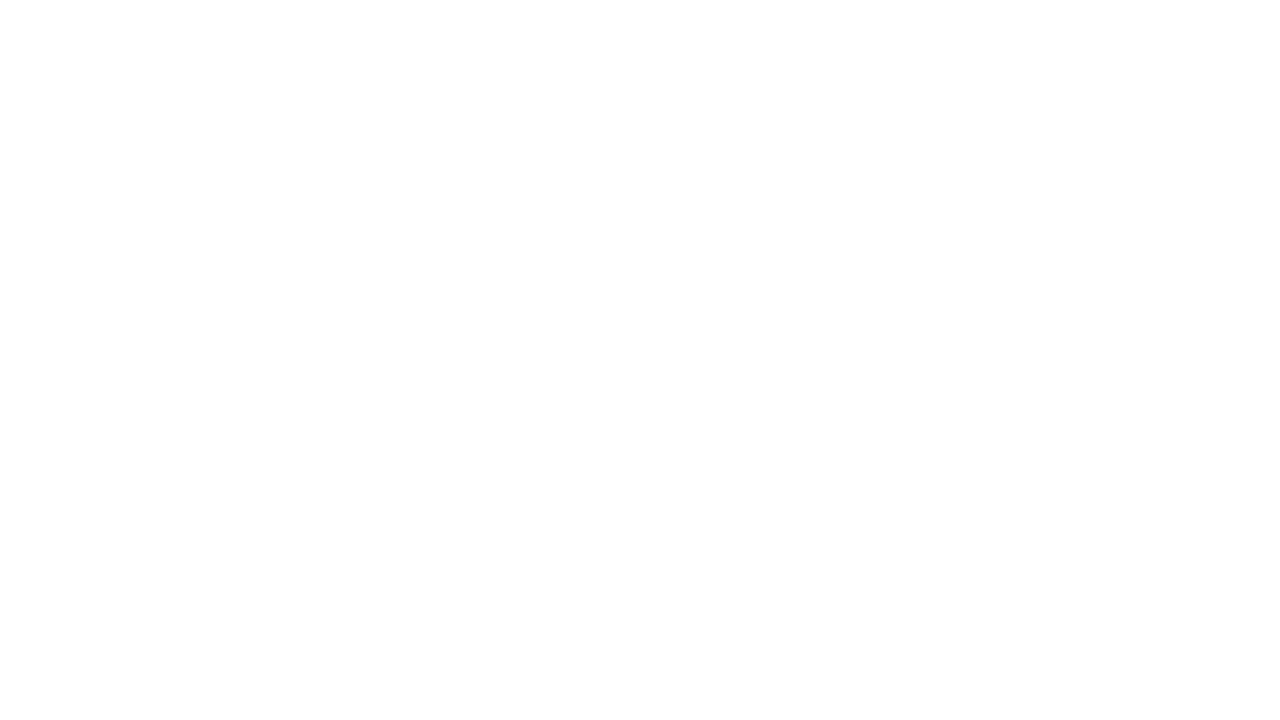

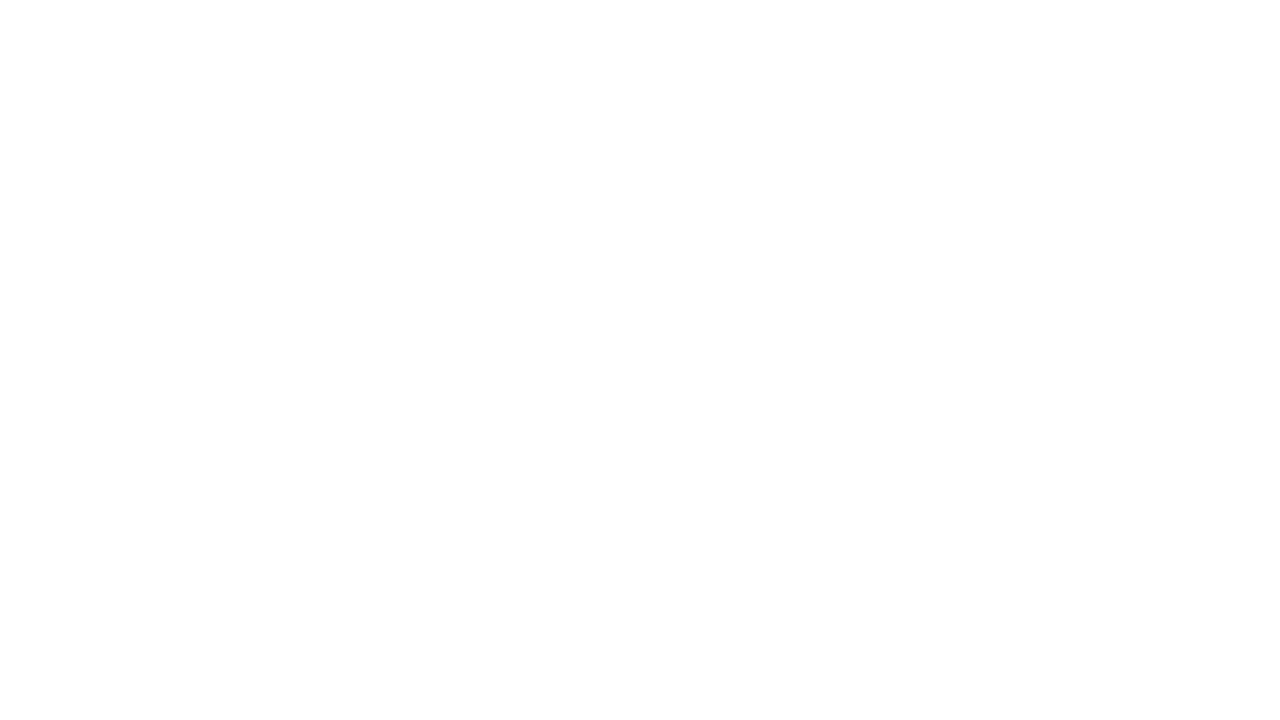